Tests radio button functionality on DemoQA by clicking a menu item to navigate to radio buttons section, selecting the "Yes" radio option, and verifying the result text appears.

Starting URL: https://demoqa.com/checkbox

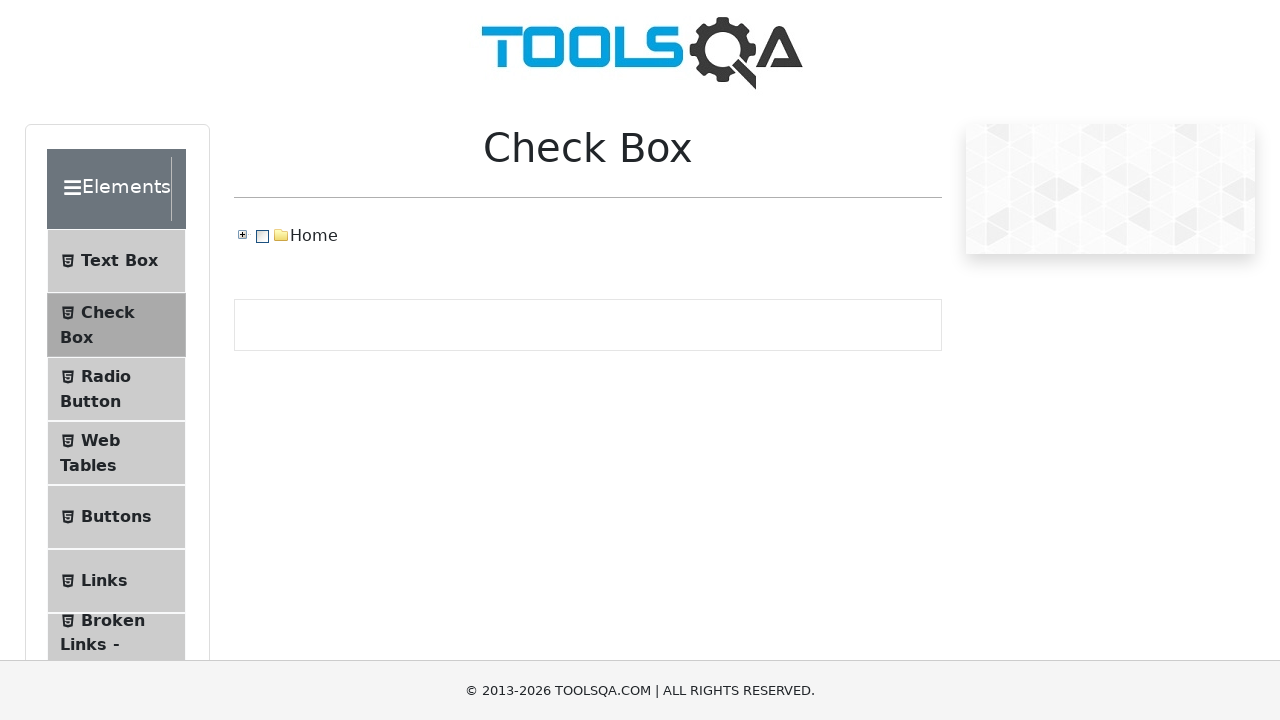

Clicked on Radio Button menu item in sidebar at (116, 389) on #item-2
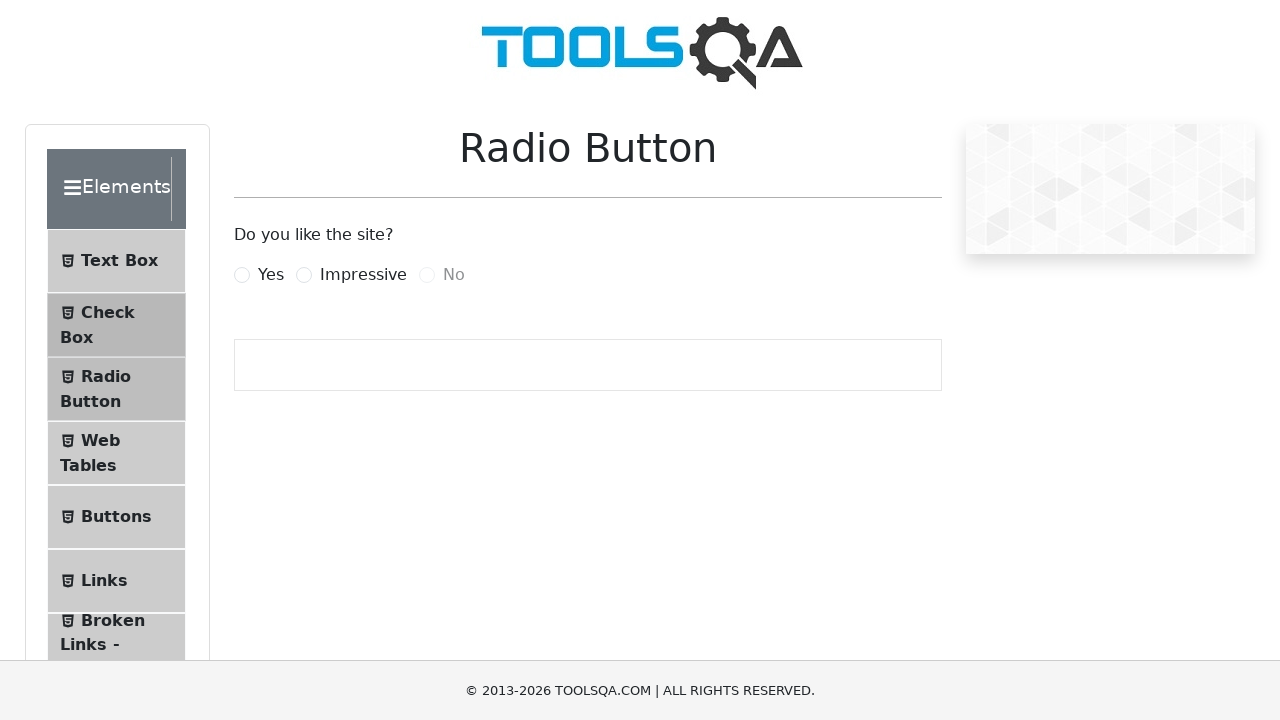

Clicked the 'Yes' radio button option at (271, 275) on label[for='yesRadio']
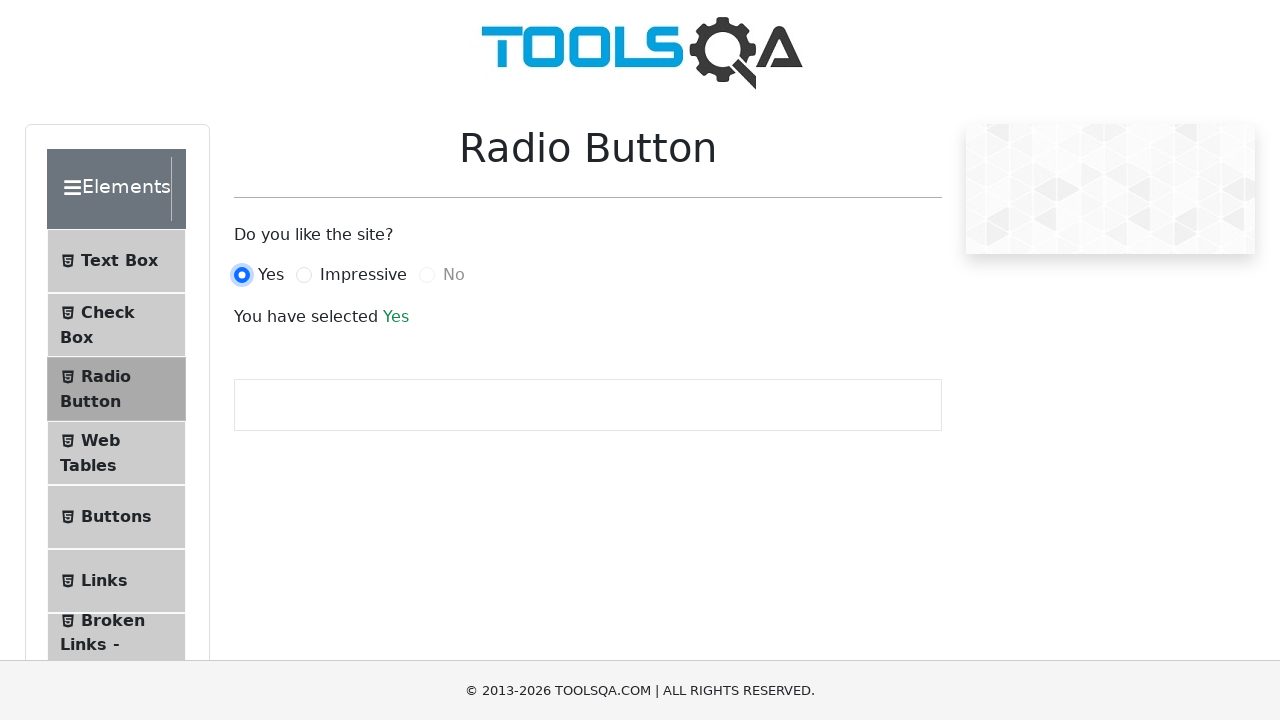

Result text appeared after selecting 'Yes' radio button
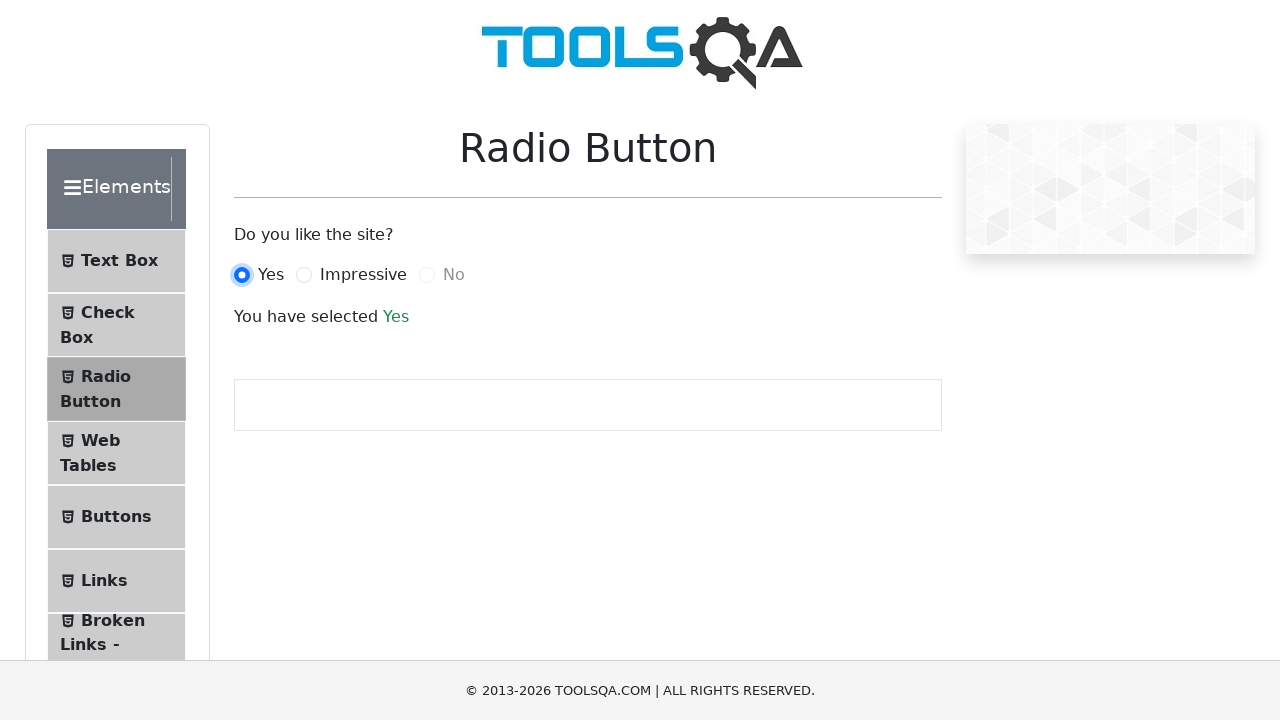

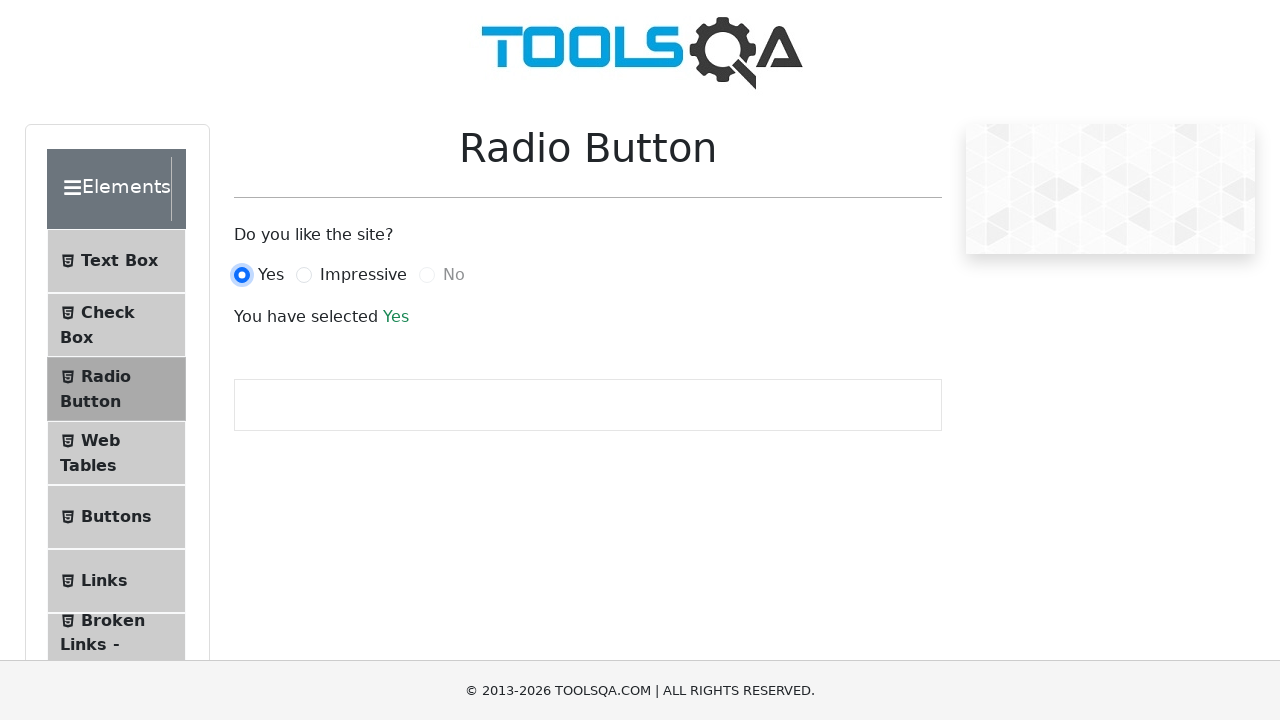